Tests marking all todo items as completed using the toggle all checkbox.

Starting URL: https://demo.playwright.dev/todomvc

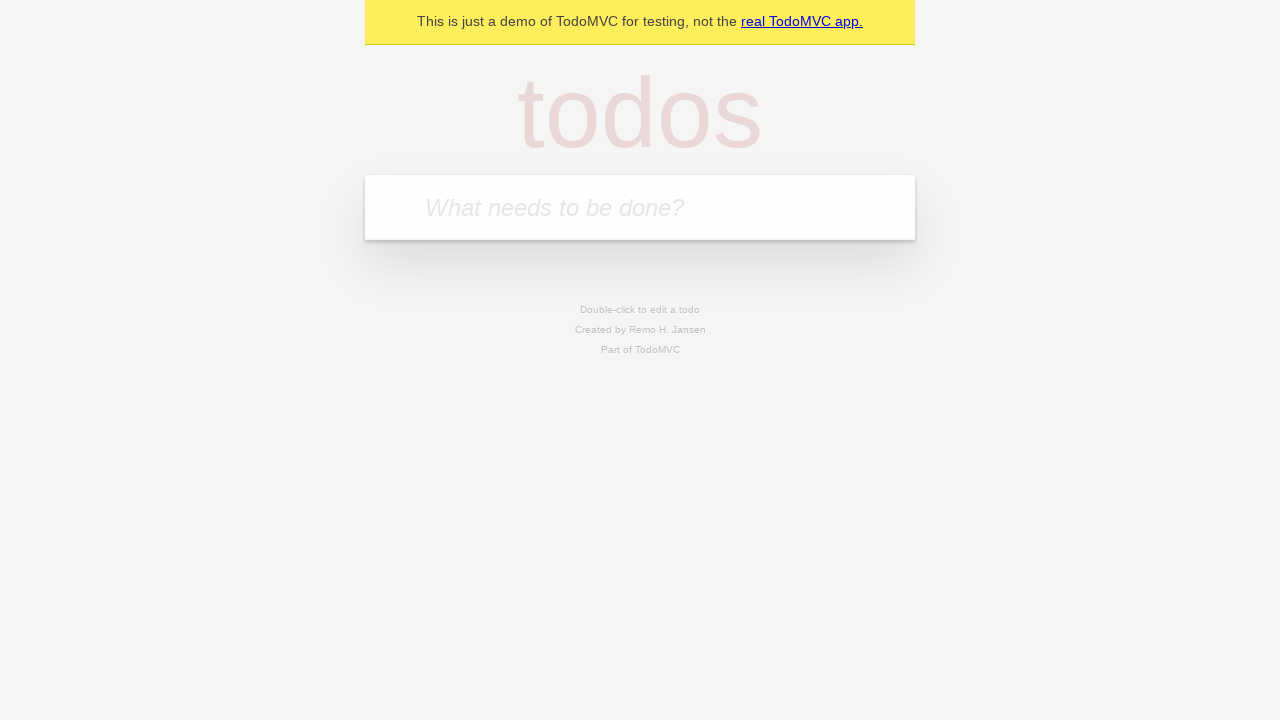

Filled todo input with 'buy some cheese' on internal:attr=[placeholder="What needs to be done?"i]
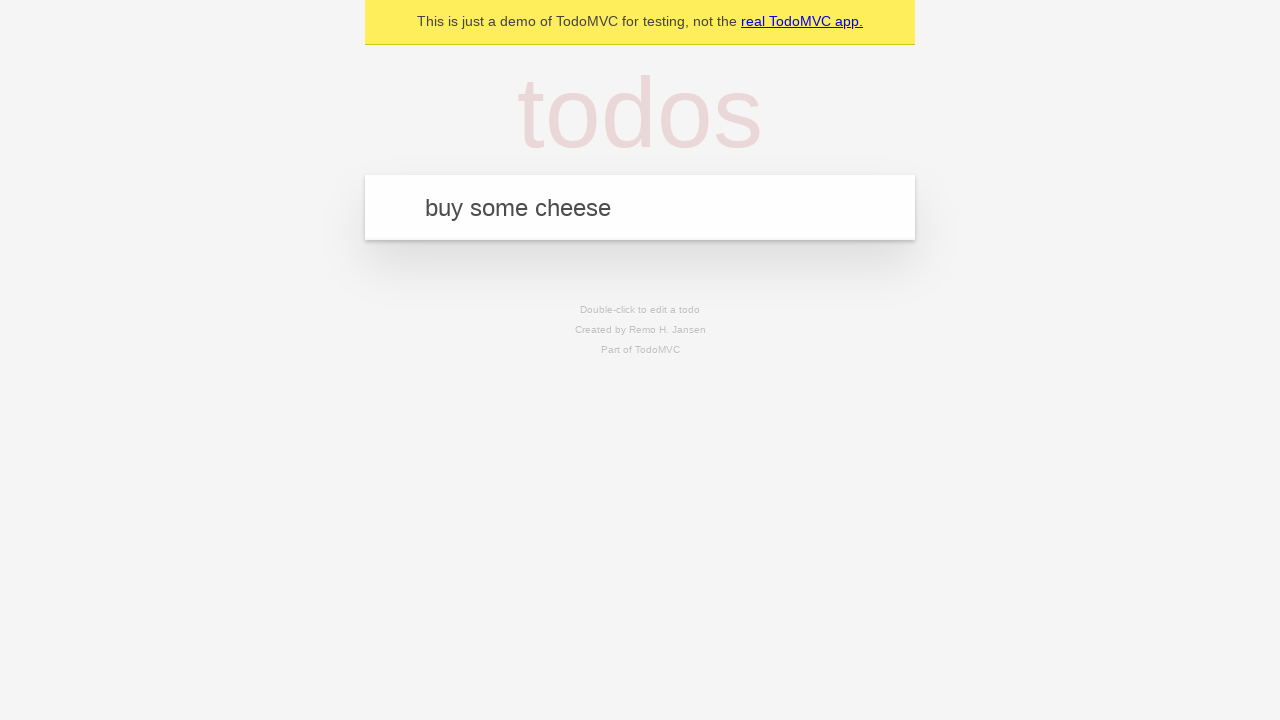

Pressed Enter to add first todo item on internal:attr=[placeholder="What needs to be done?"i]
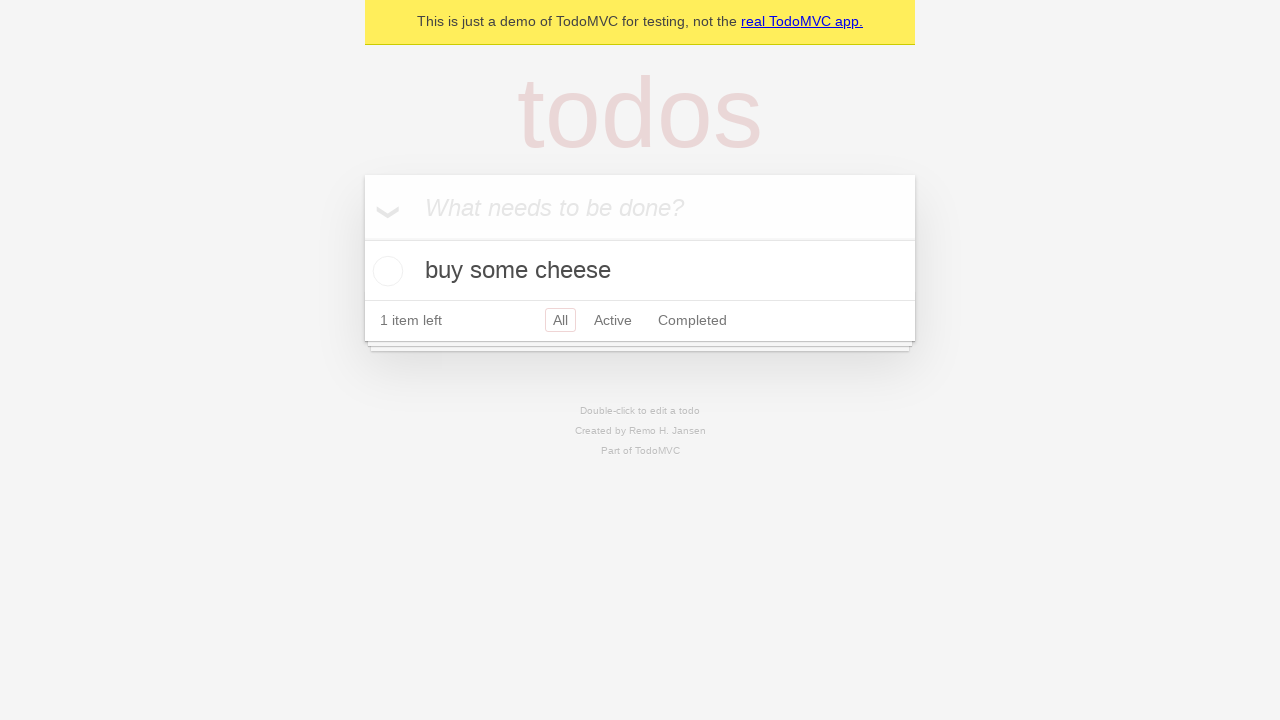

Filled todo input with 'feed the cat' on internal:attr=[placeholder="What needs to be done?"i]
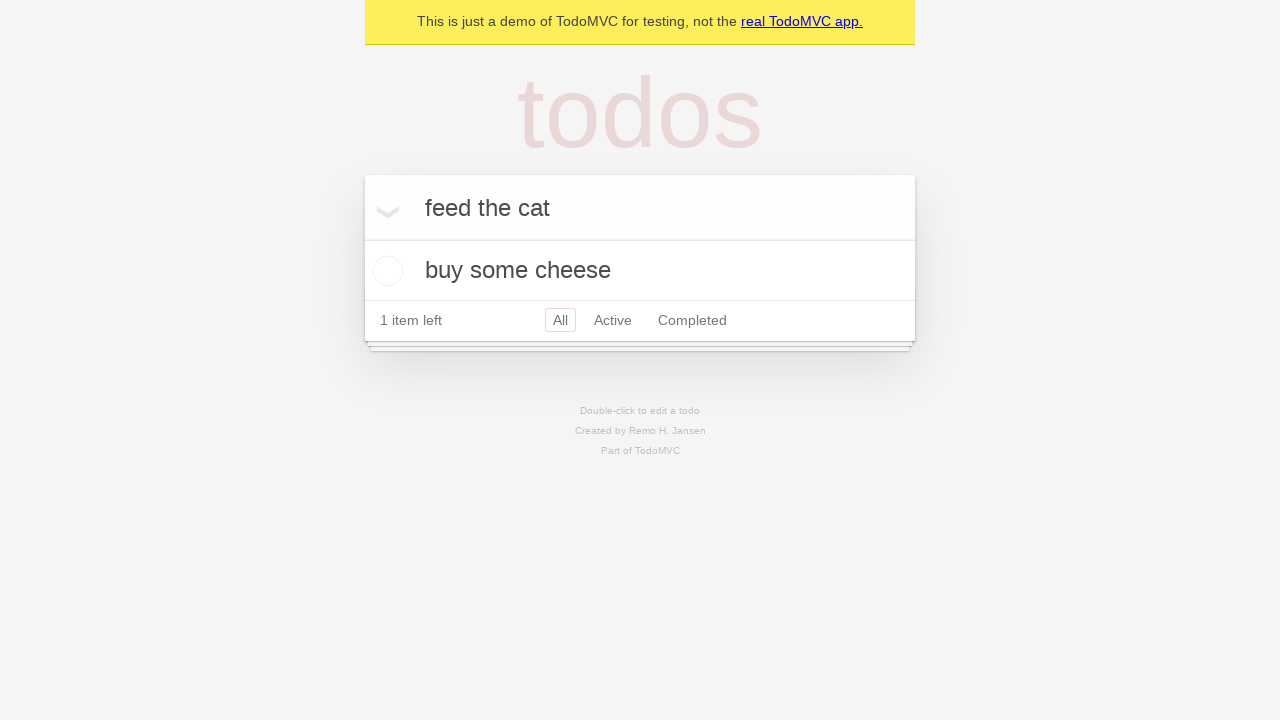

Pressed Enter to add second todo item on internal:attr=[placeholder="What needs to be done?"i]
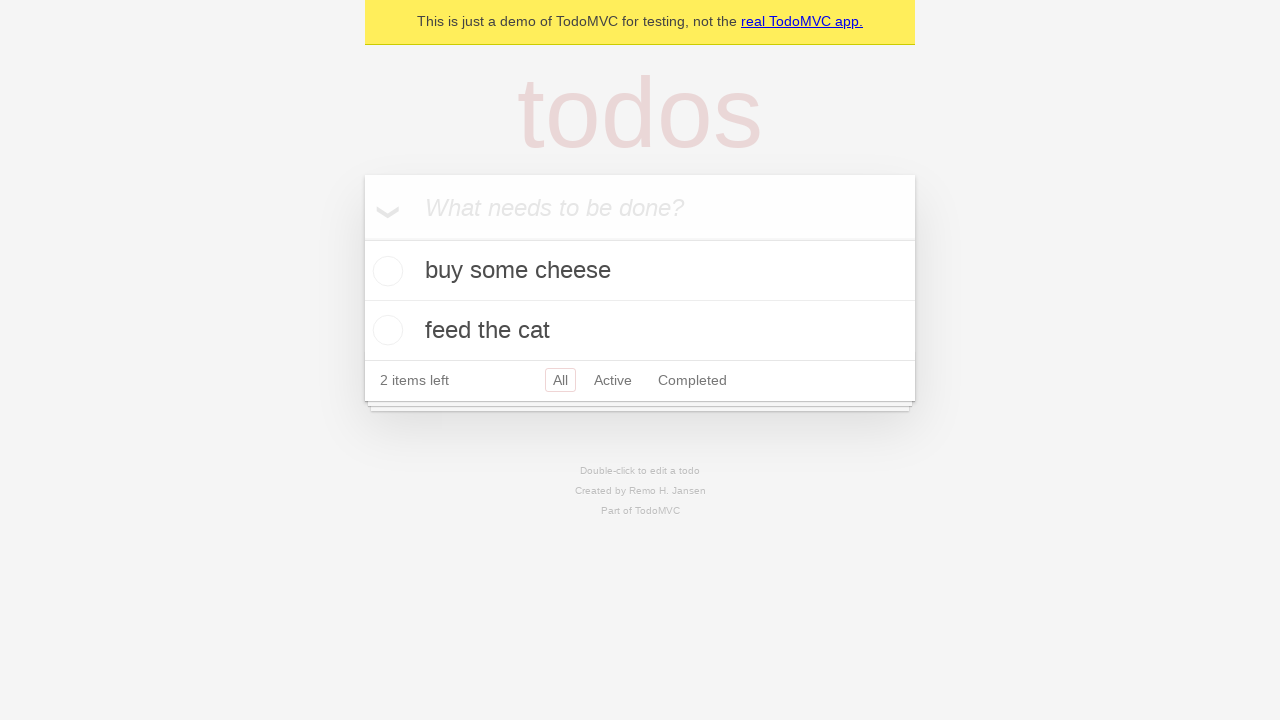

Filled todo input with 'book a doctors appointment' on internal:attr=[placeholder="What needs to be done?"i]
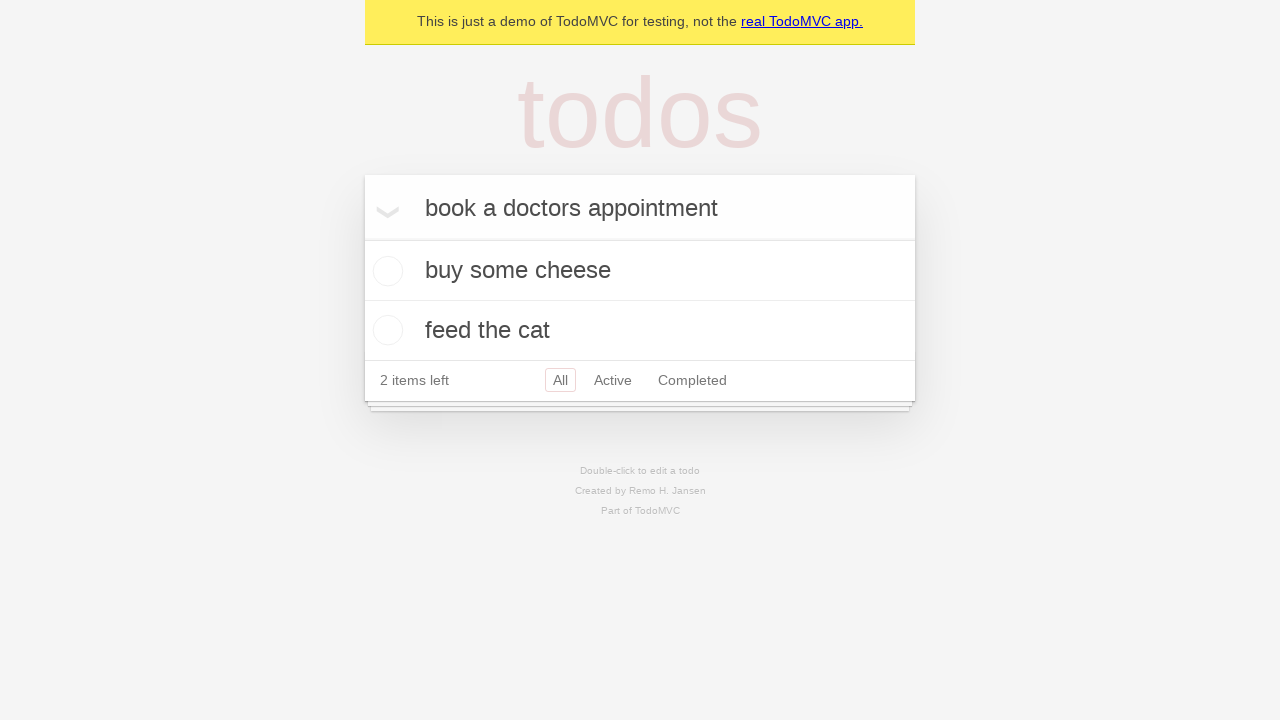

Pressed Enter to add third todo item on internal:attr=[placeholder="What needs to be done?"i]
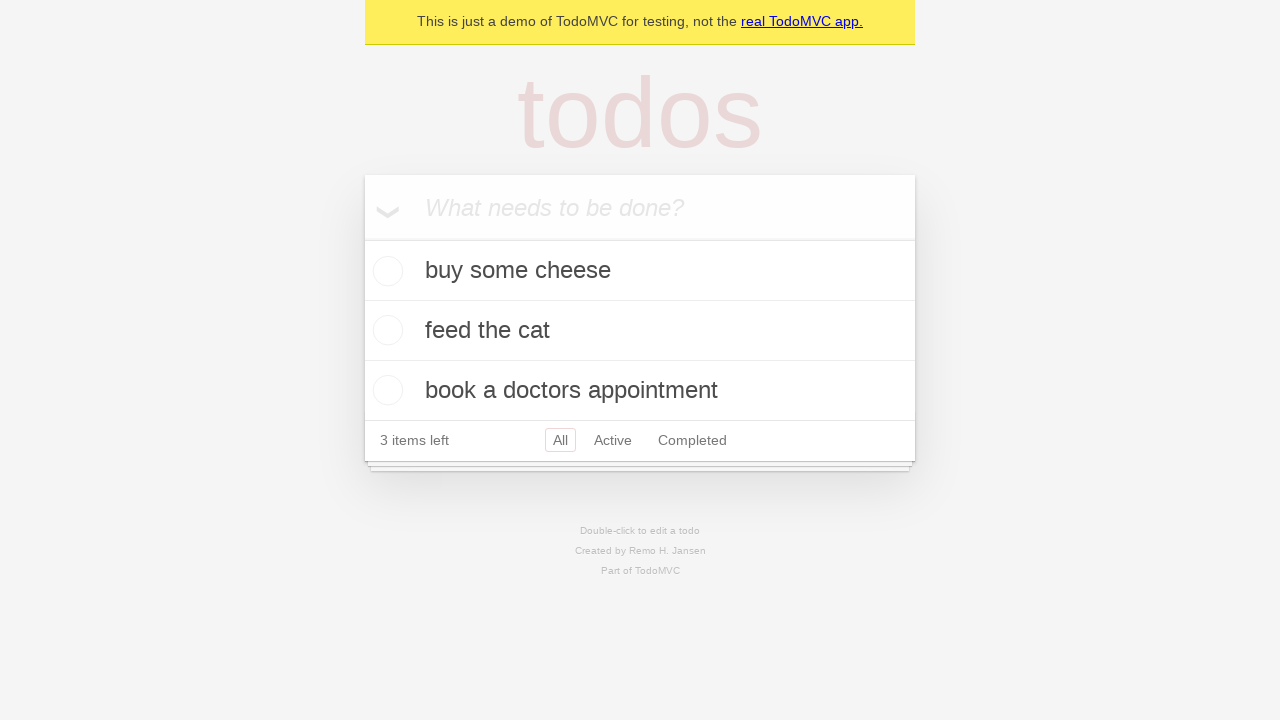

Clicked 'Mark all as complete' checkbox at (362, 238) on internal:label="Mark all as complete"i
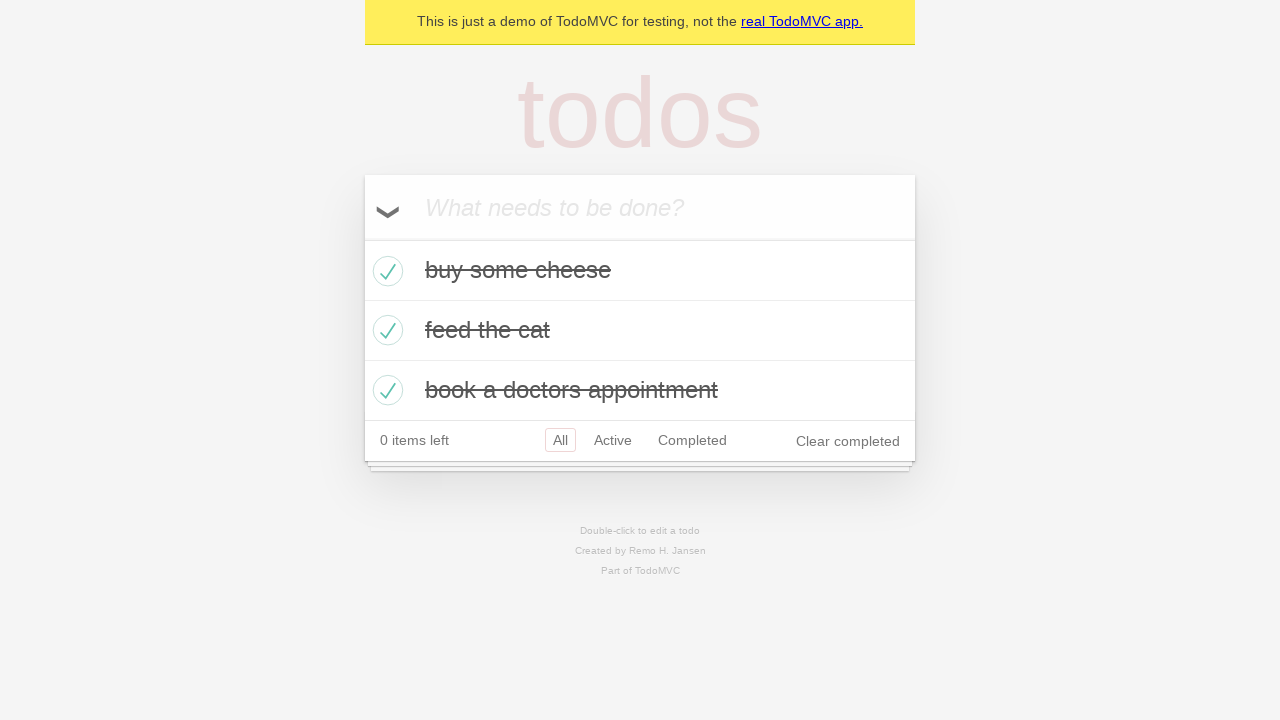

Waited for todo items to be visible after marking all complete
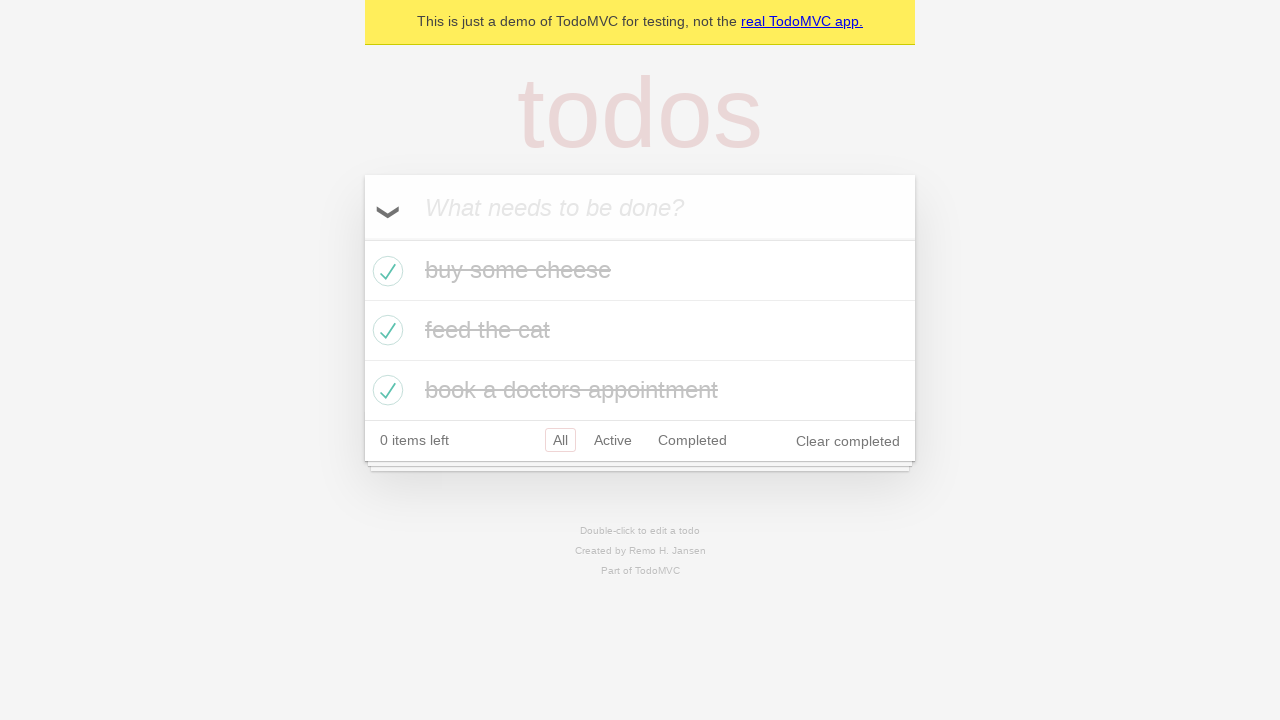

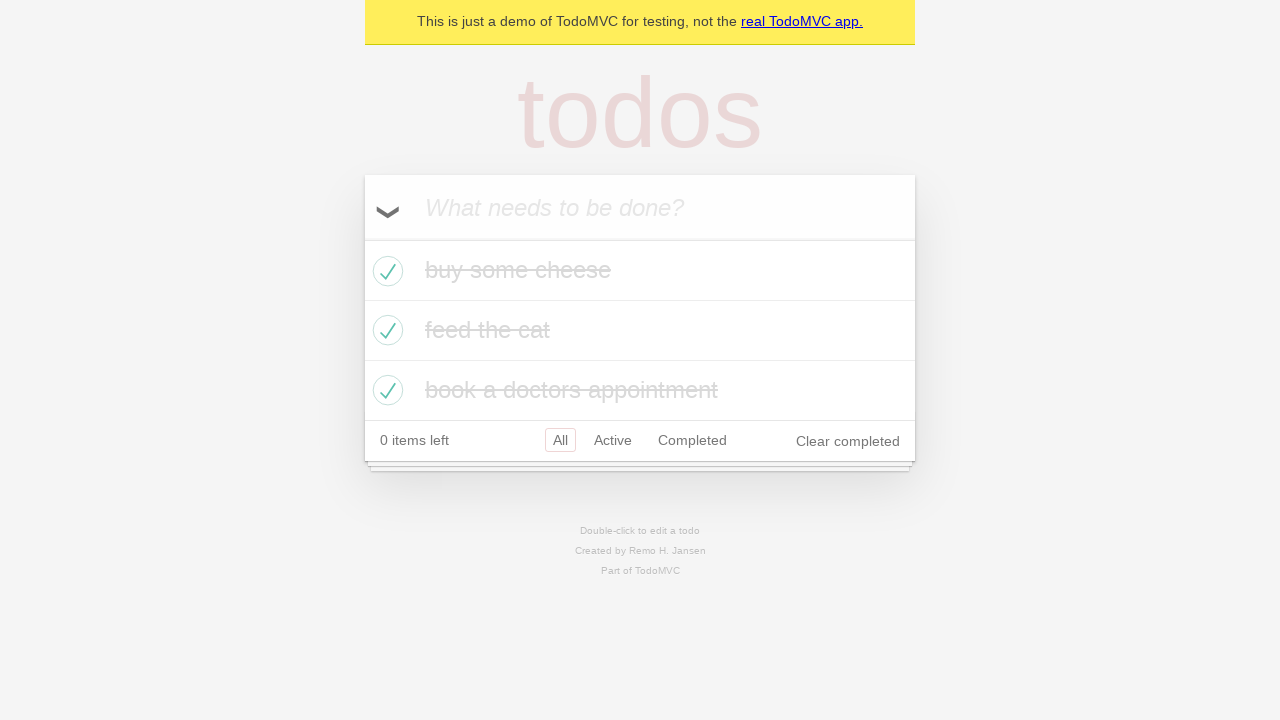